Tests a practice form by filling out personal information including first name, last name, selecting gender, experience, date, profession, tools, and continents dropdown, then submitting the form.

Starting URL: https://www.techlistic.com/p/selenium-practice-form.html

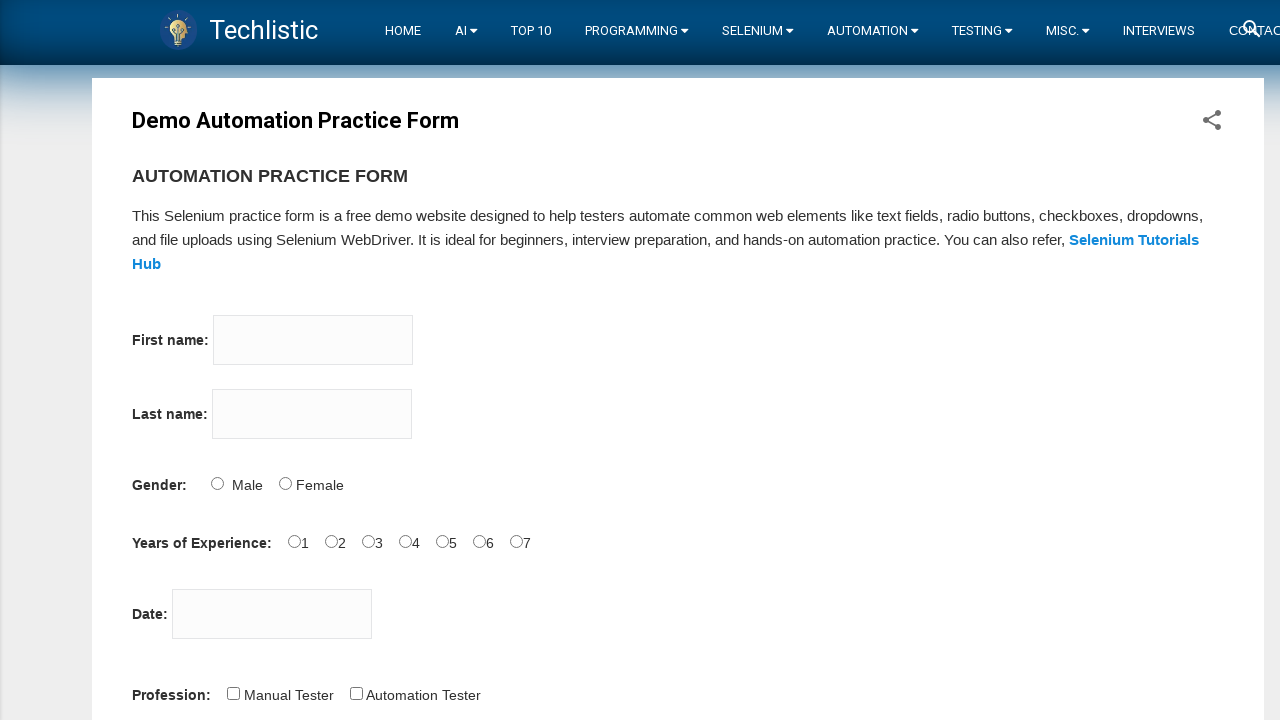

Filled first name field with 'Satyajit' on input[name='firstname']
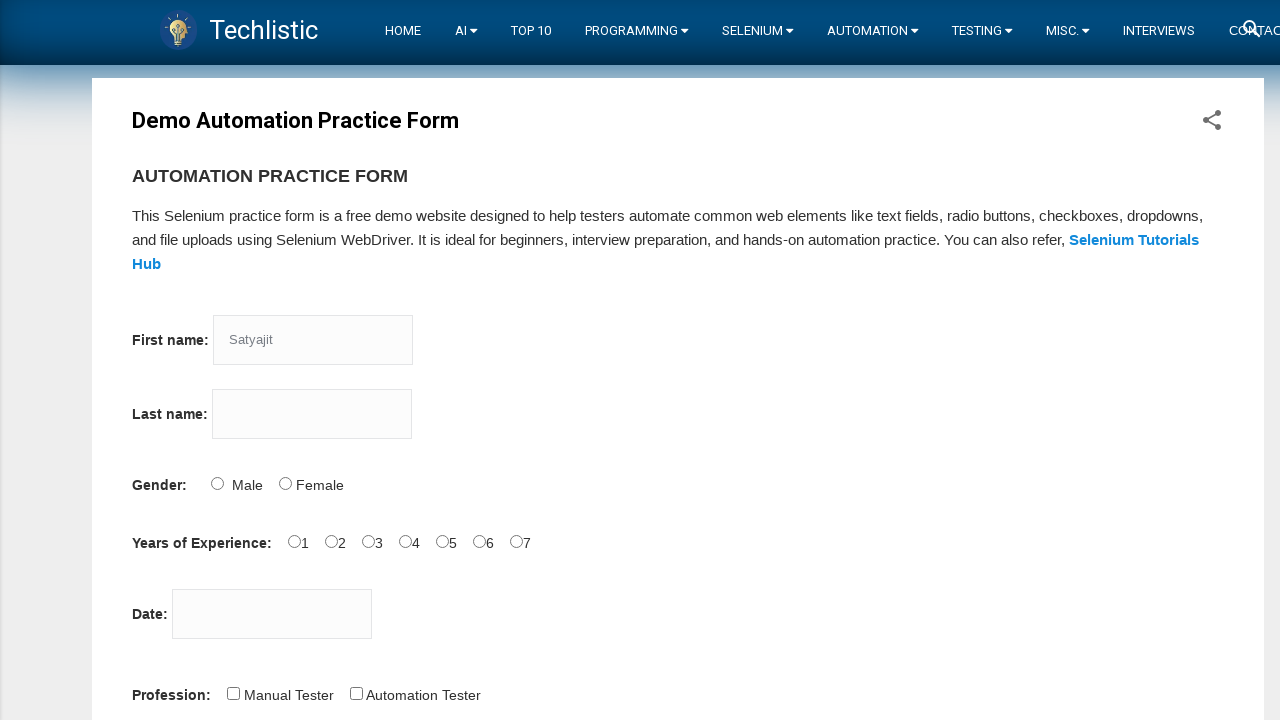

Filled last name field with 'Pradhan' on input[name='lastname']
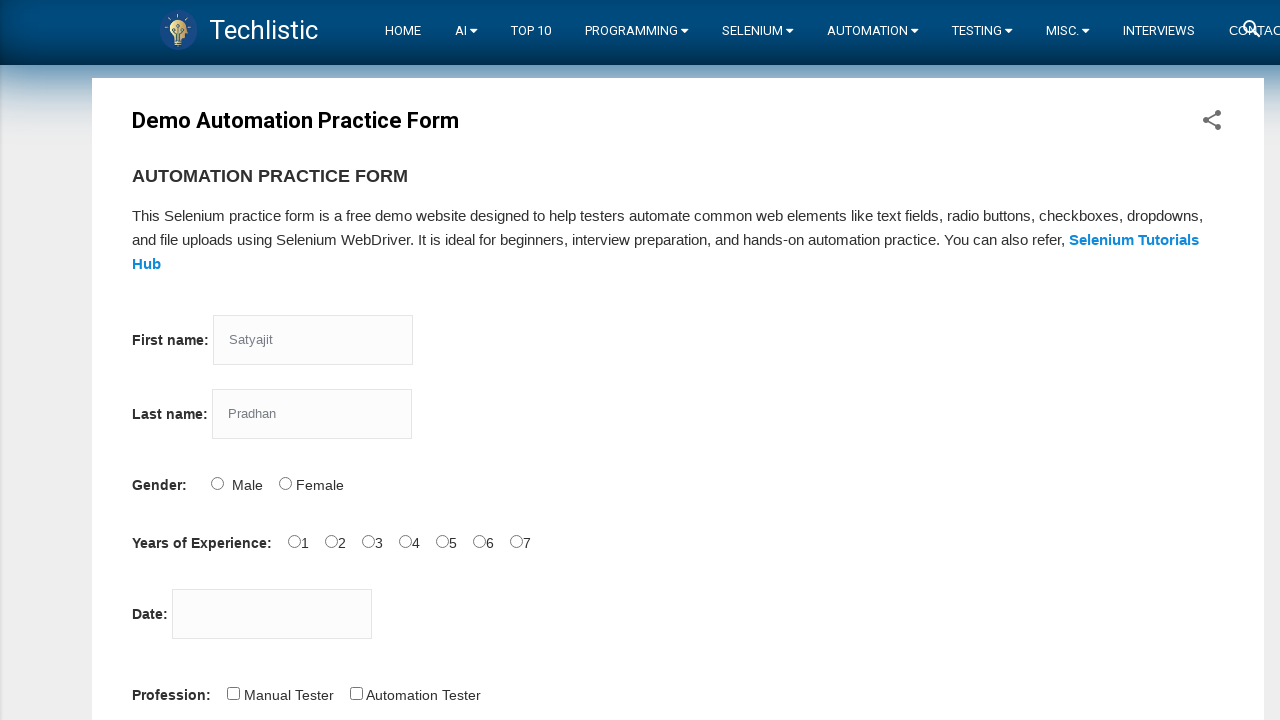

Selected gender as Male at (217, 483) on input#sex-0
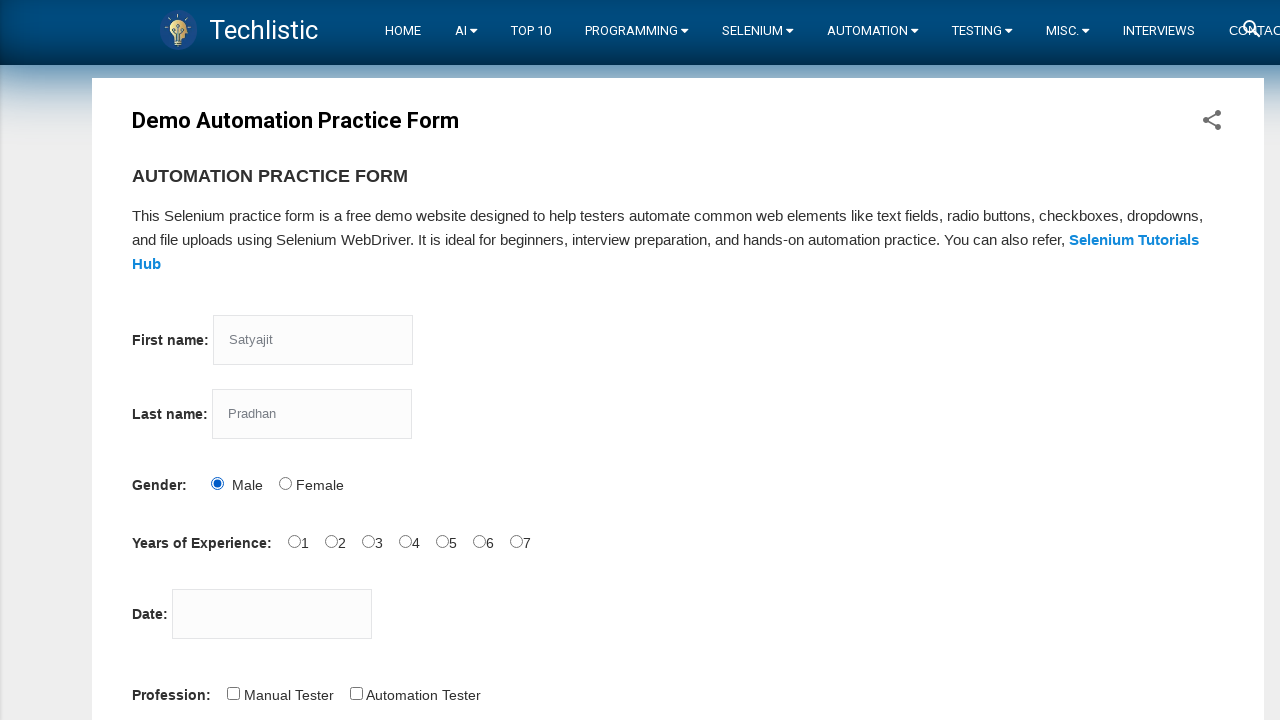

Selected experience as 0 years at (294, 541) on input#exp-0
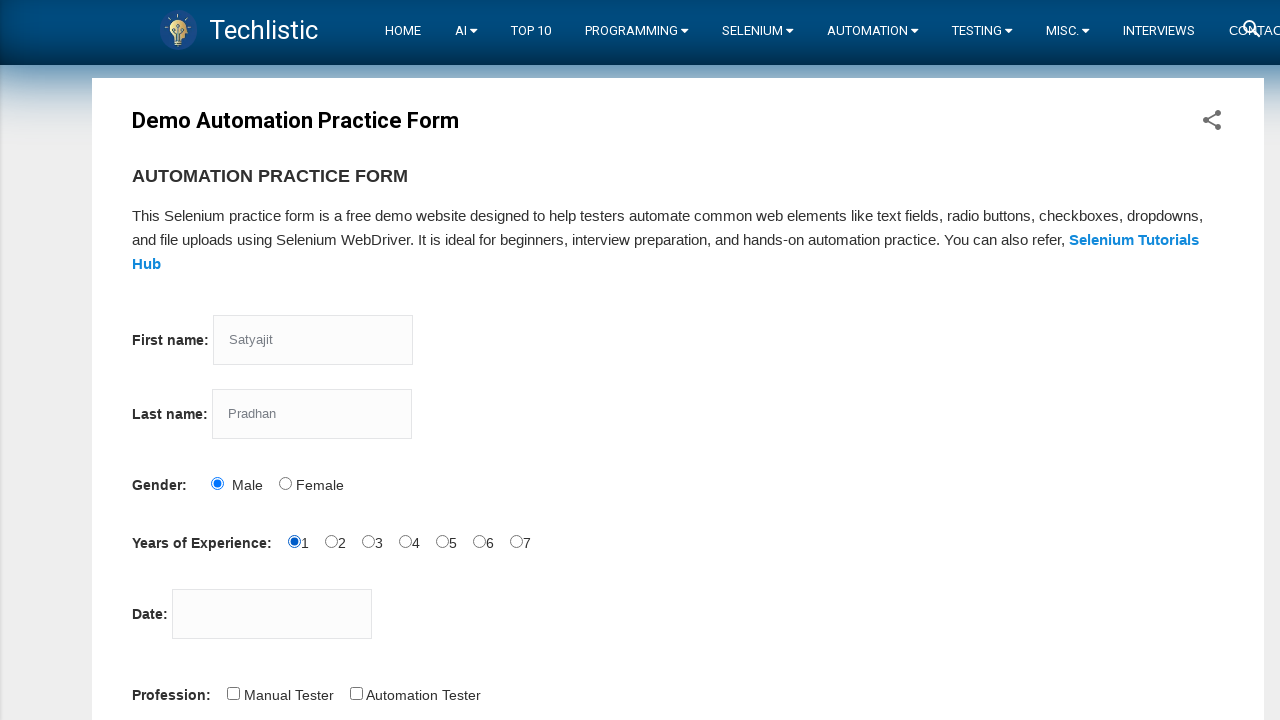

Filled date field with '18-08-2025' on input#datepicker
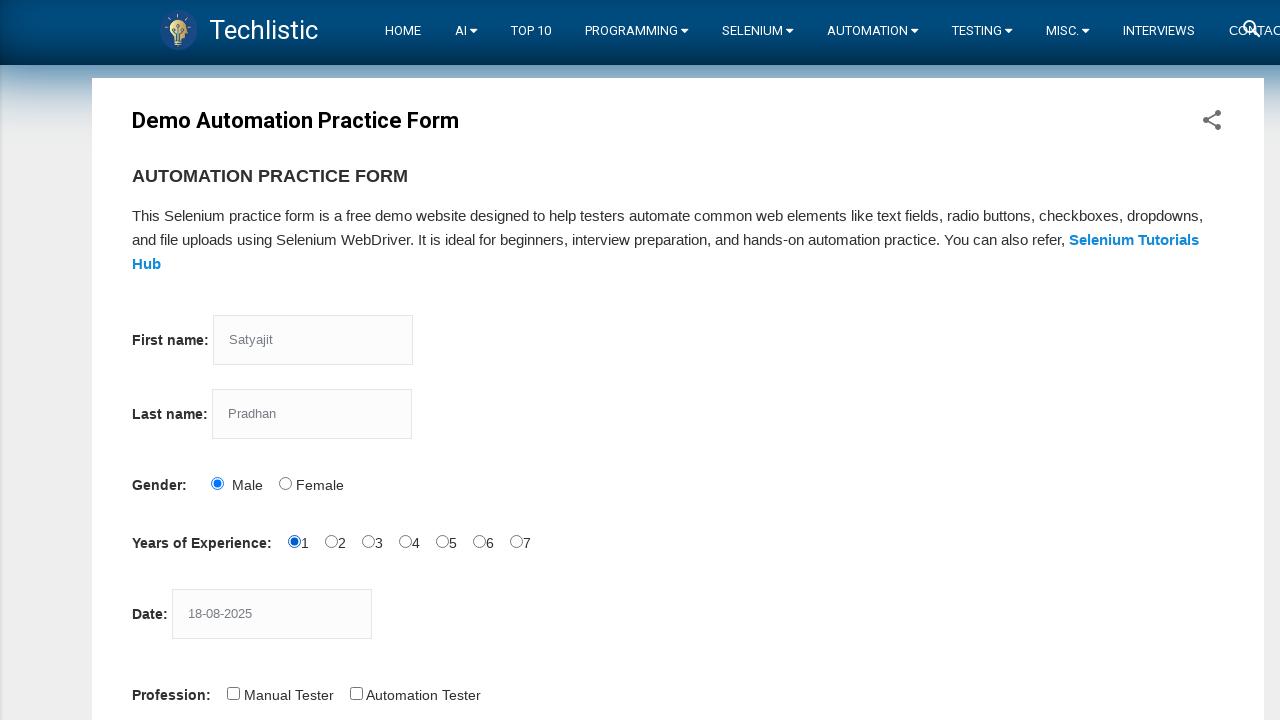

Selected profession as Software Tester at (356, 693) on input#profession-1
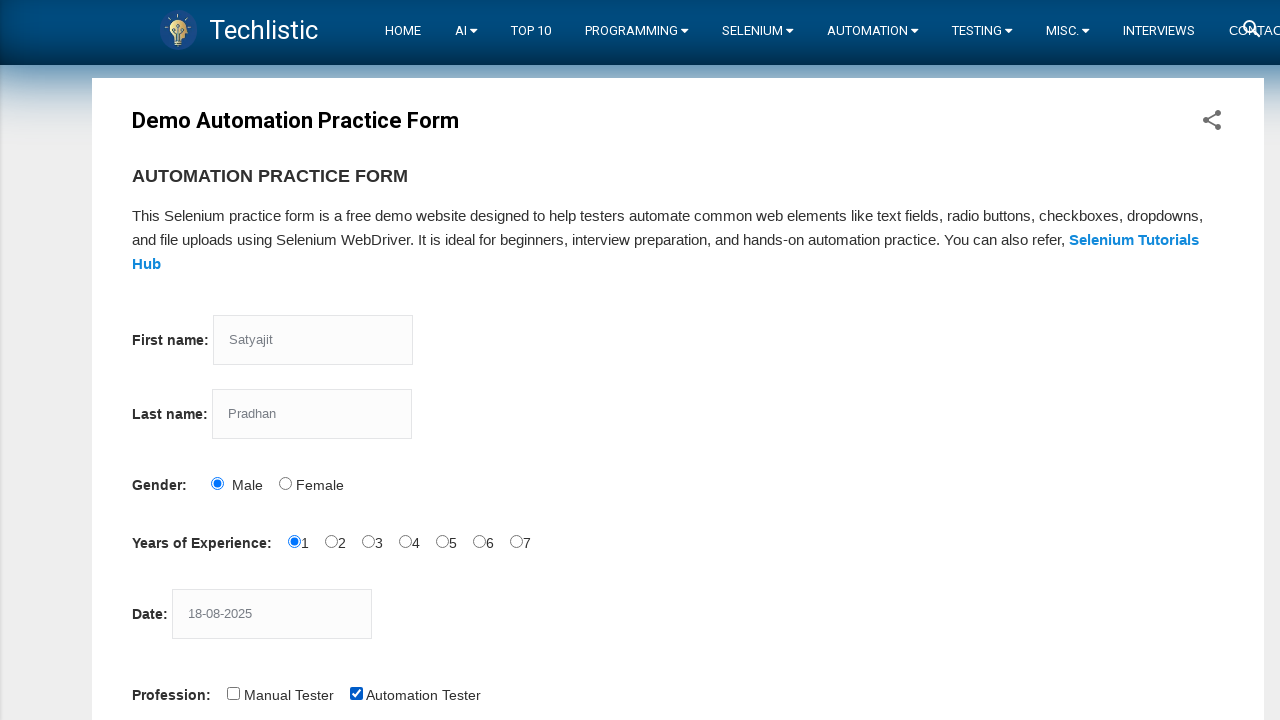

Selected tool as Selenium IDE at (446, 360) on input#tool-2
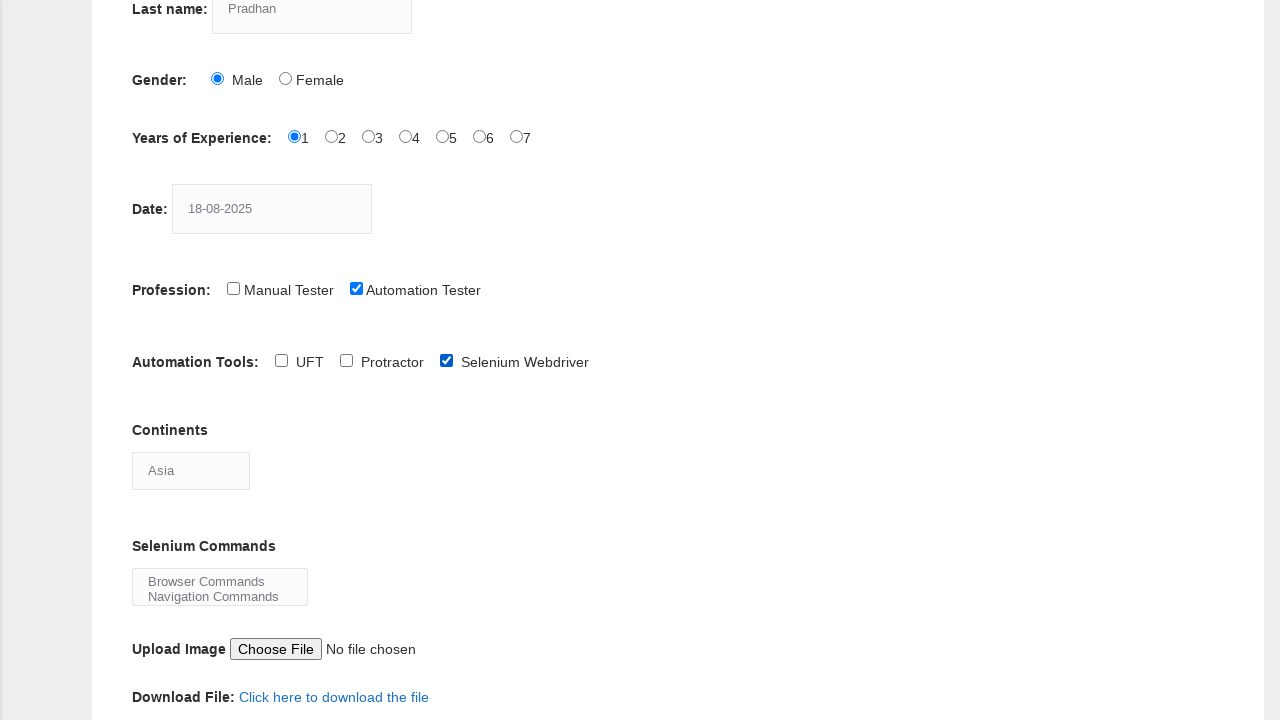

Clicked on continents dropdown at (191, 470) on select#continents
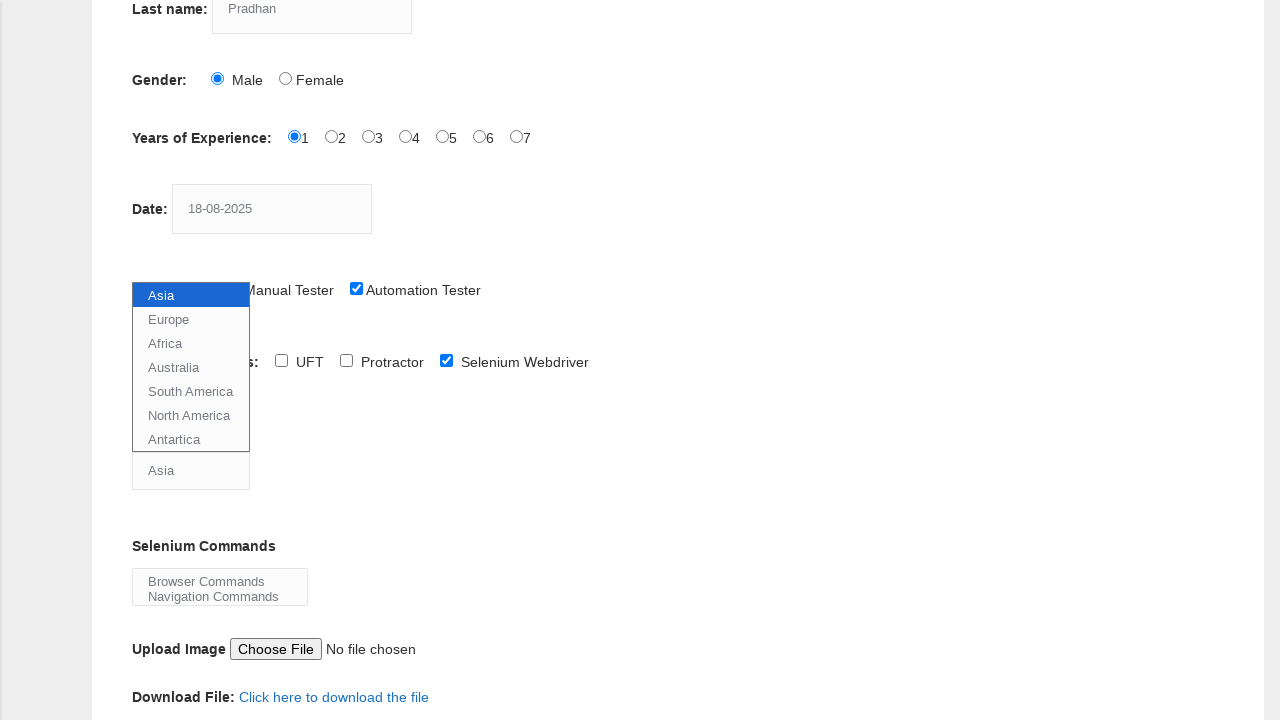

Selected 'Asia' from continents dropdown on select#continents
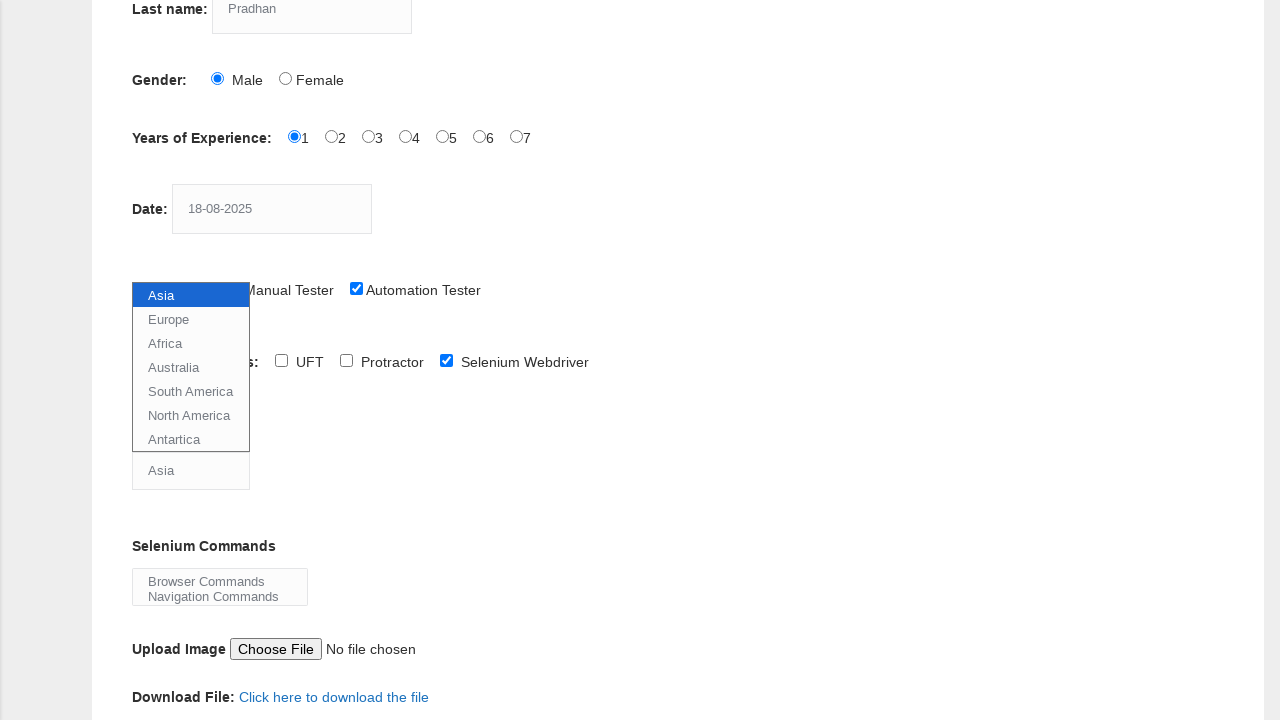

Waited 1 second for form processing
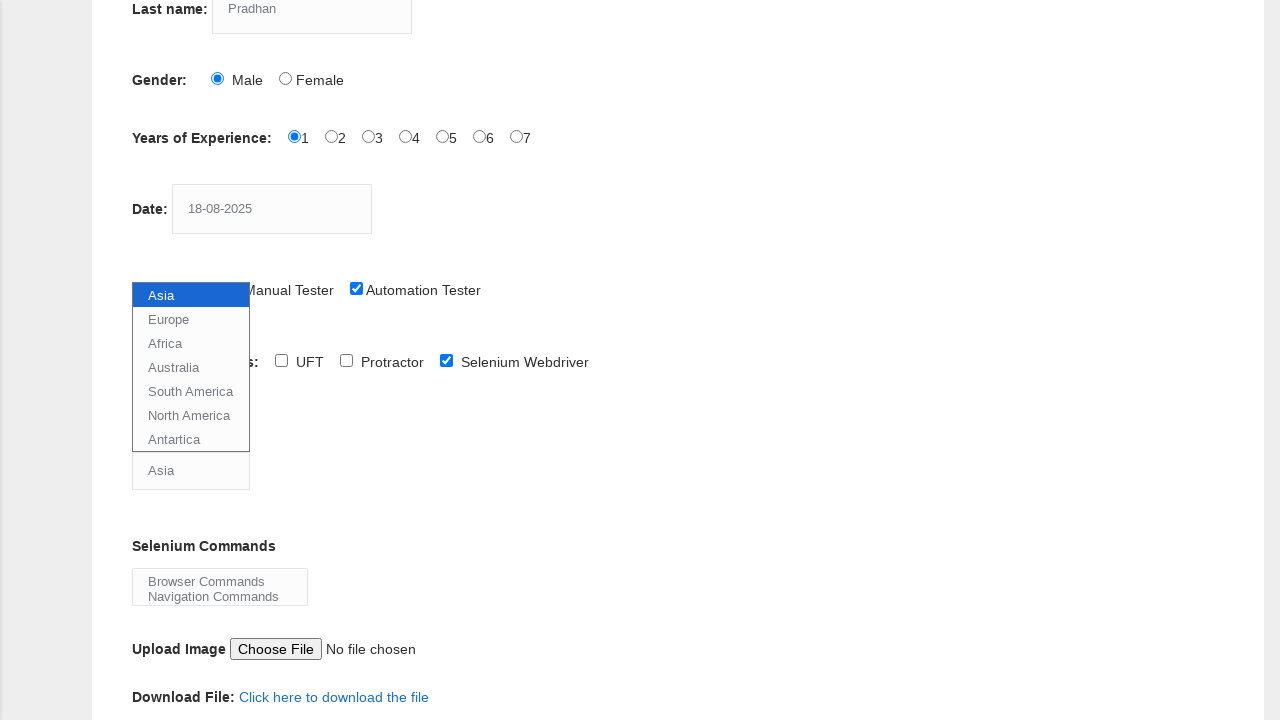

Clicked submit button to submit the form at (157, 360) on button#submit
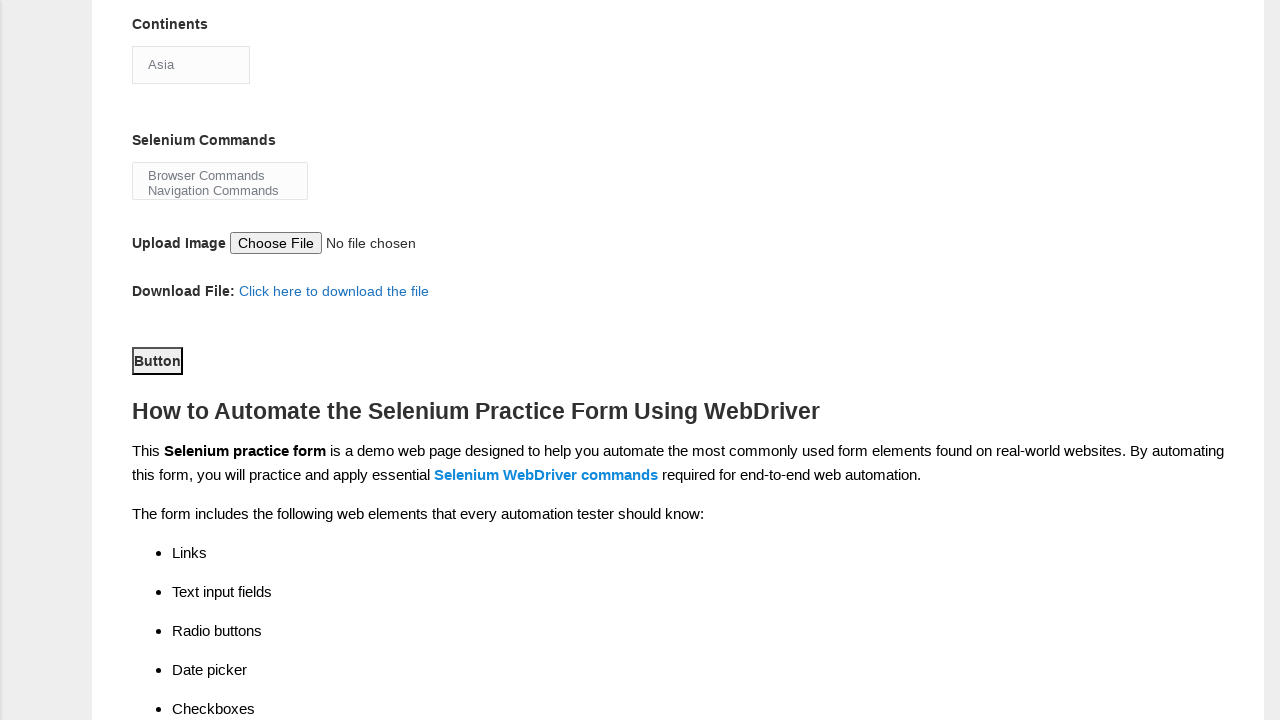

Waited 1 second for form submission to complete
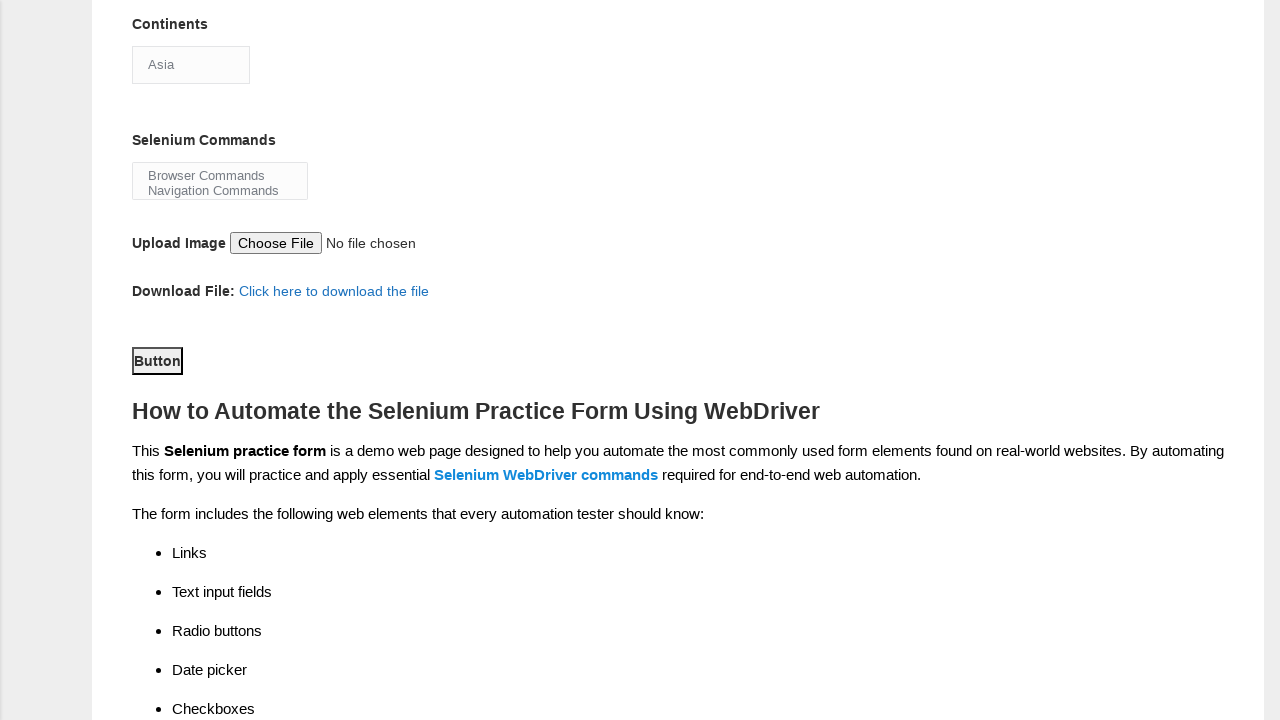

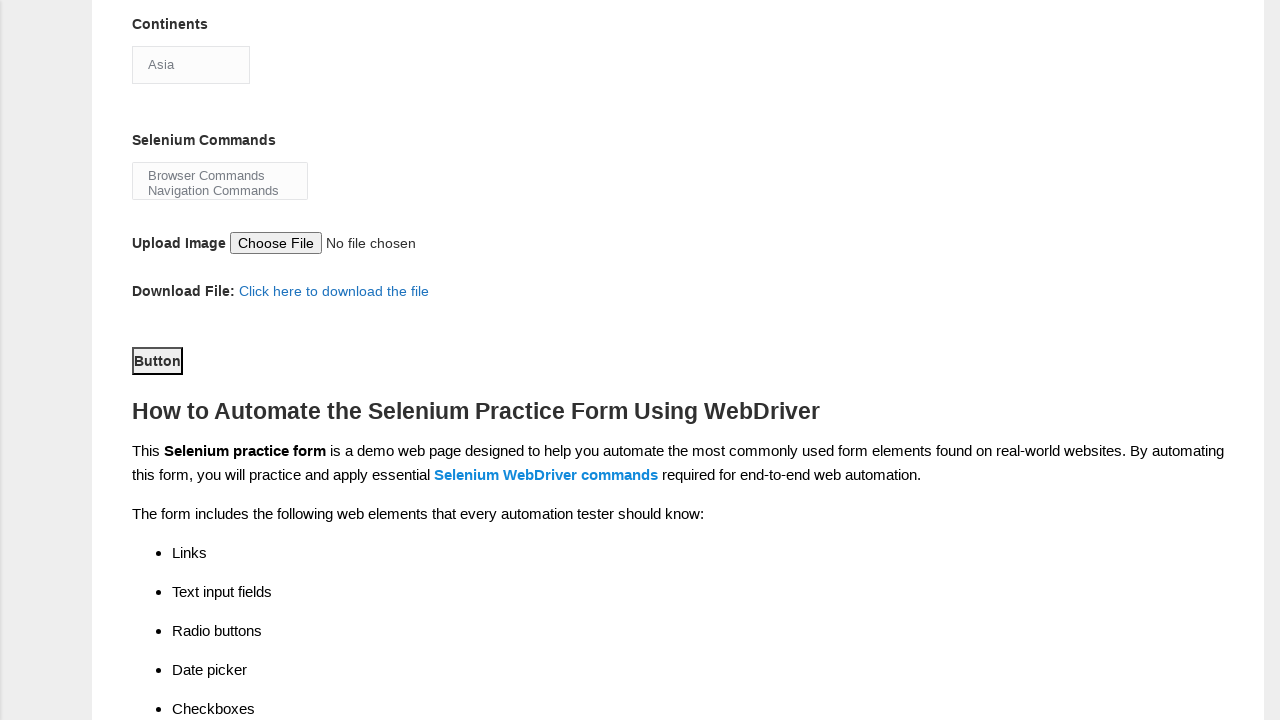